Tests clicking multiple checkbox elements on a practice page by finding all inputs with IDs ending in 'day' and clicking each one

Starting URL: http://testautomationpractice.blogspot.com

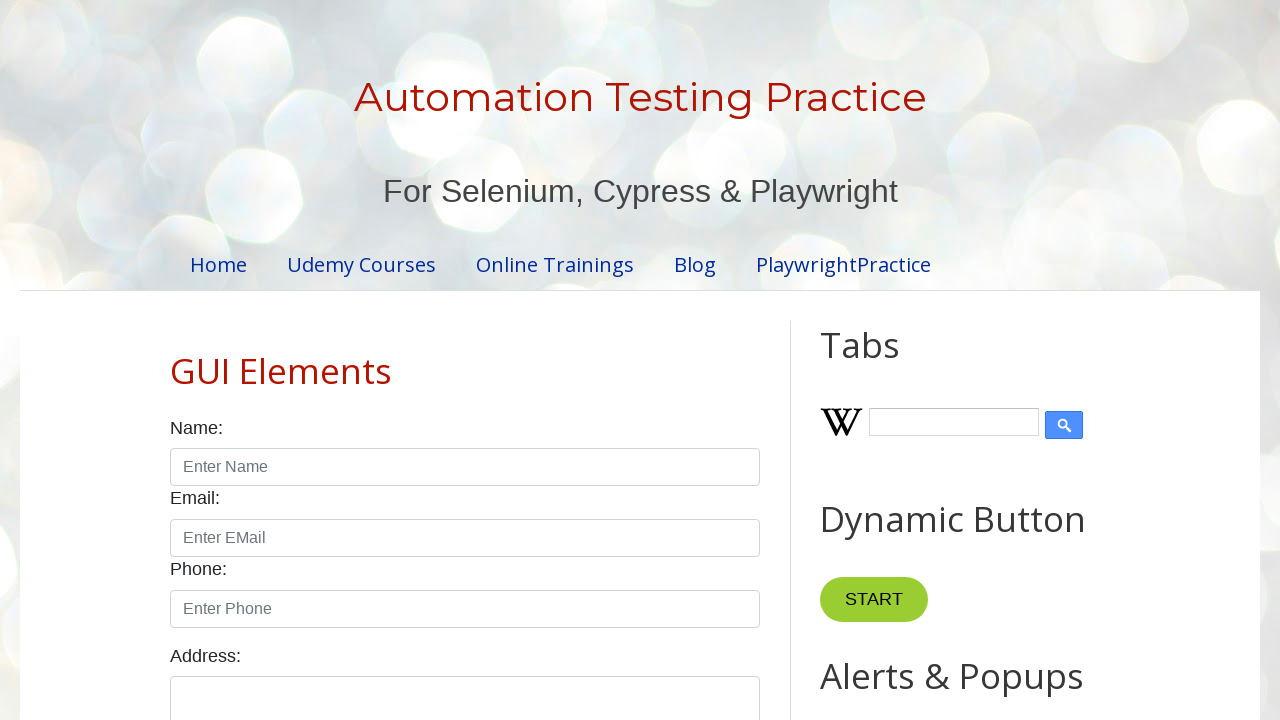

Waited for checkbox elements with IDs ending in 'day' to be available
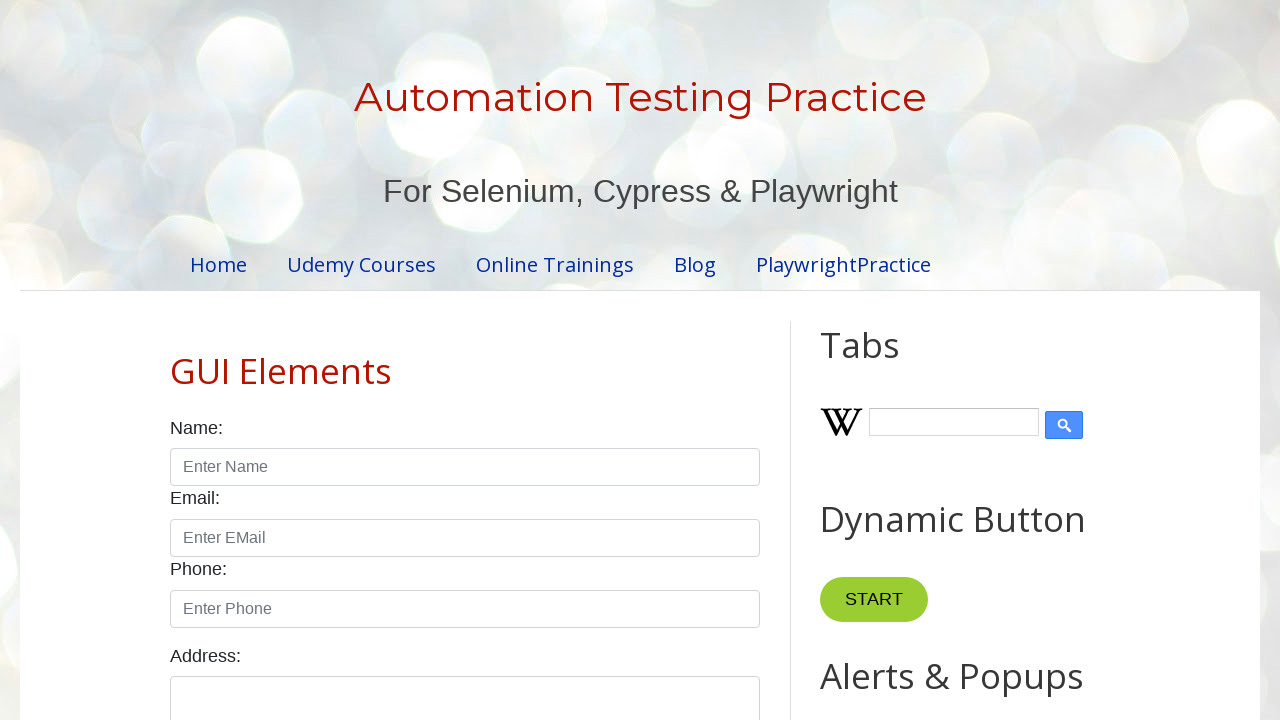

Located all checkbox elements with IDs ending in 'day'
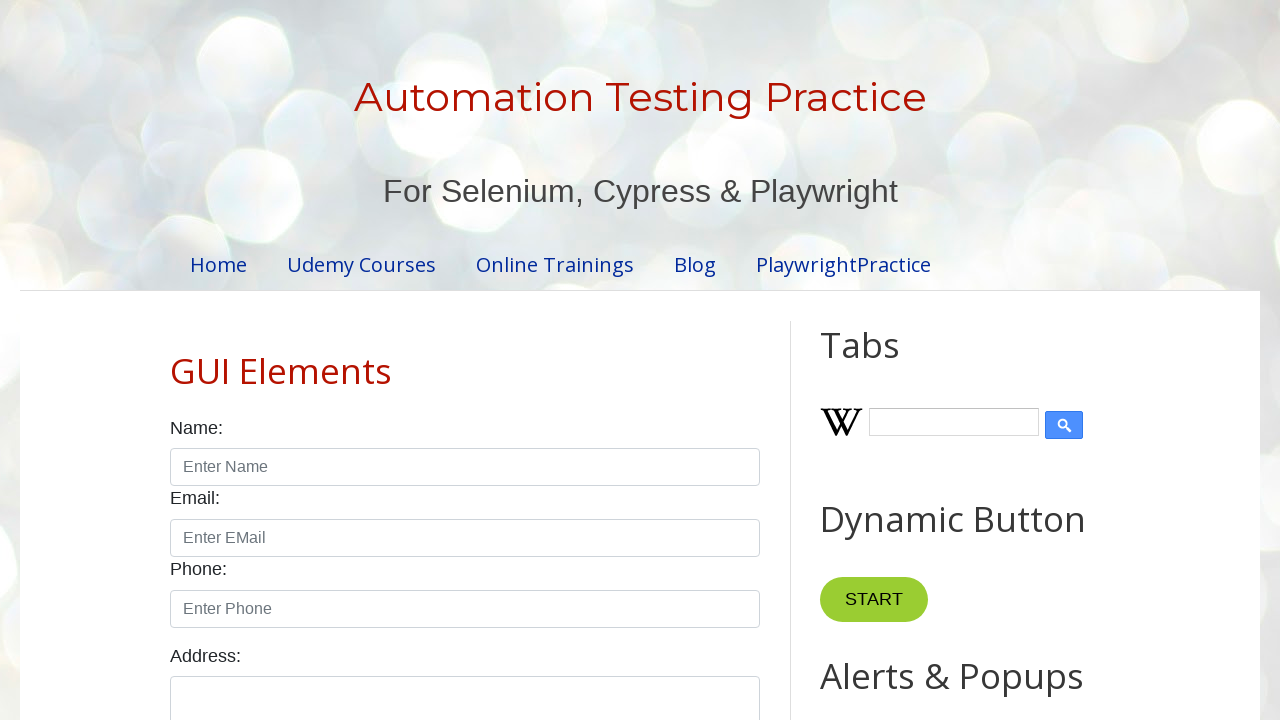

Found 7 day checkboxes to click
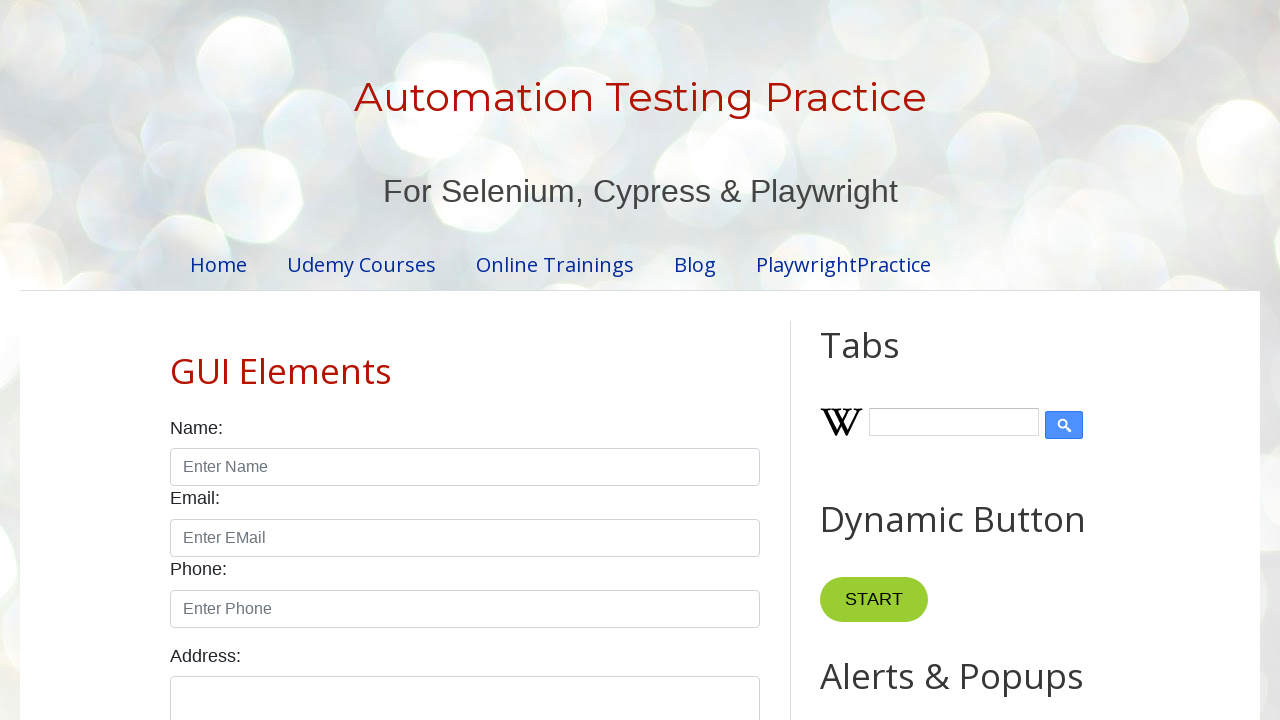

Clicked day checkbox 1 of 7 at (176, 360) on input[id$='day'] >> nth=0
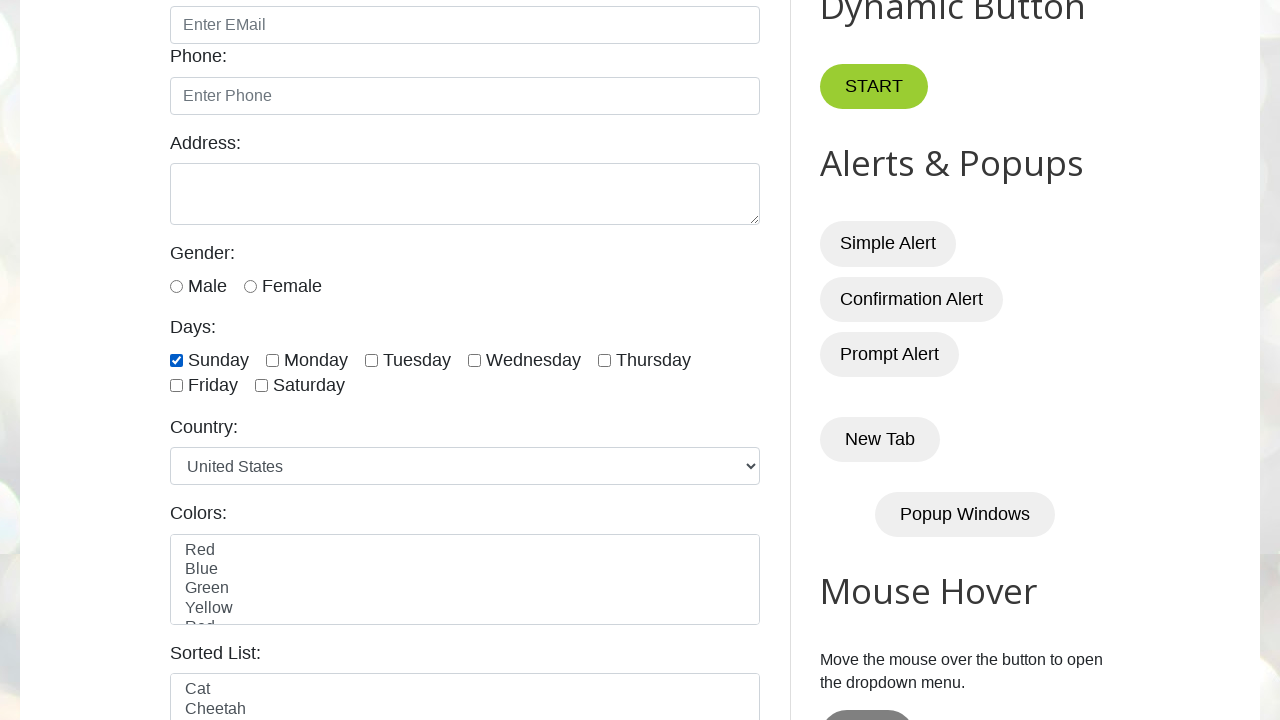

Clicked day checkbox 2 of 7 at (272, 360) on input[id$='day'] >> nth=1
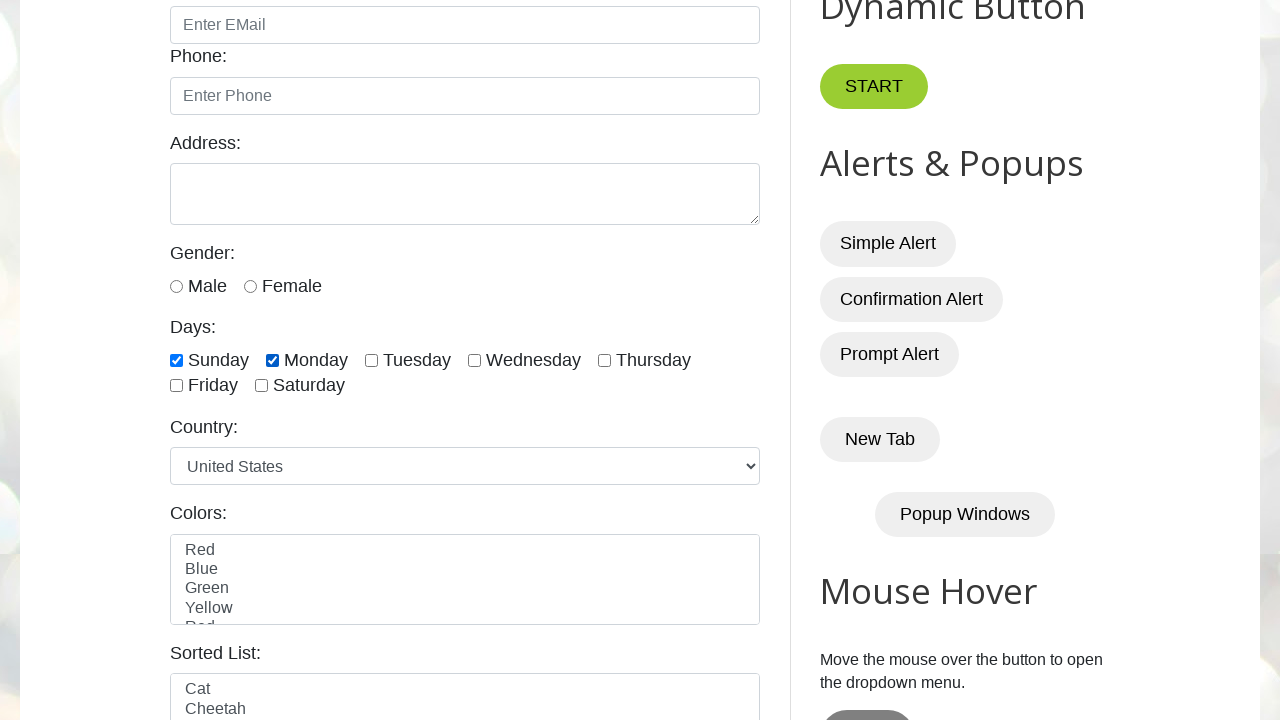

Clicked day checkbox 3 of 7 at (372, 360) on input[id$='day'] >> nth=2
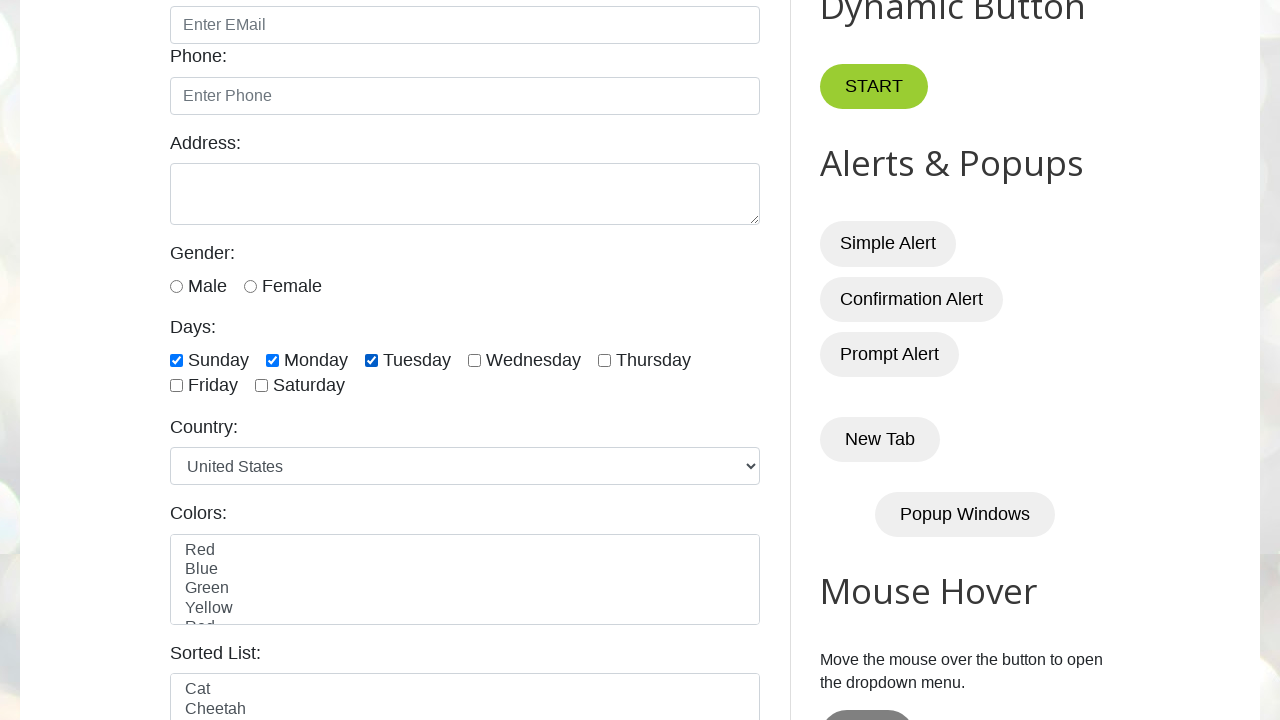

Clicked day checkbox 4 of 7 at (474, 360) on input[id$='day'] >> nth=3
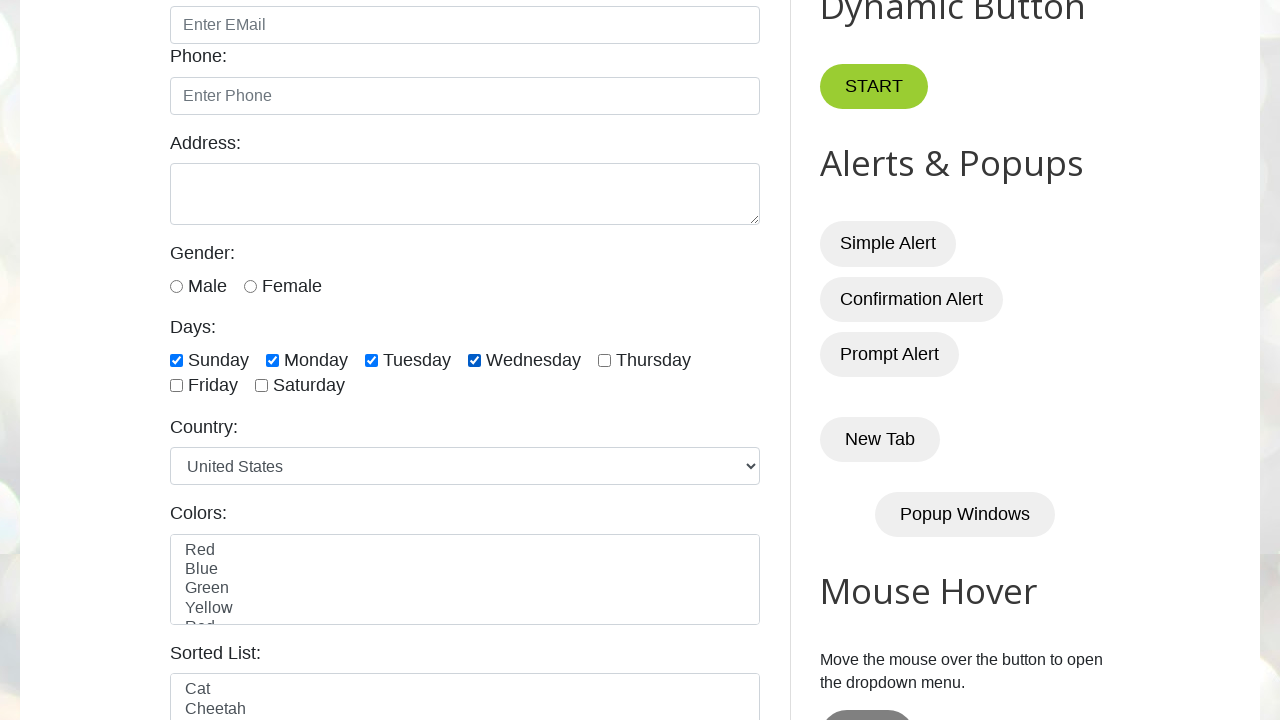

Clicked day checkbox 5 of 7 at (604, 360) on input[id$='day'] >> nth=4
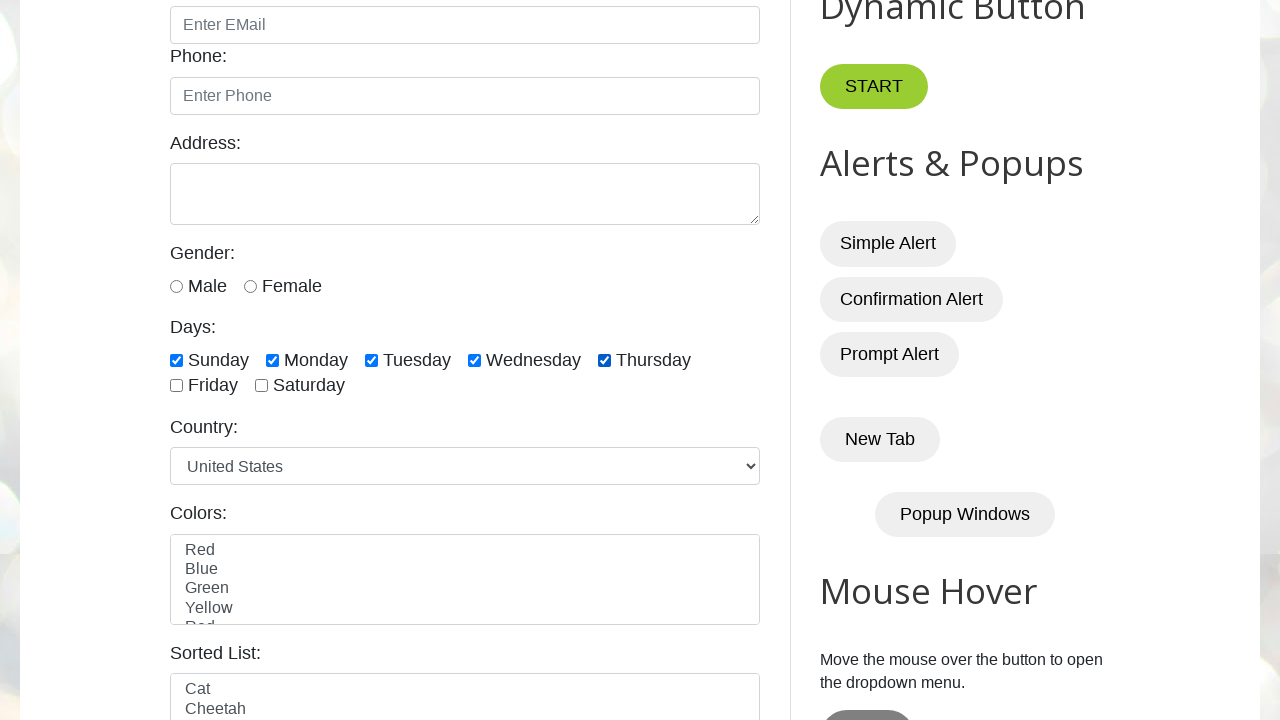

Clicked day checkbox 6 of 7 at (176, 386) on input[id$='day'] >> nth=5
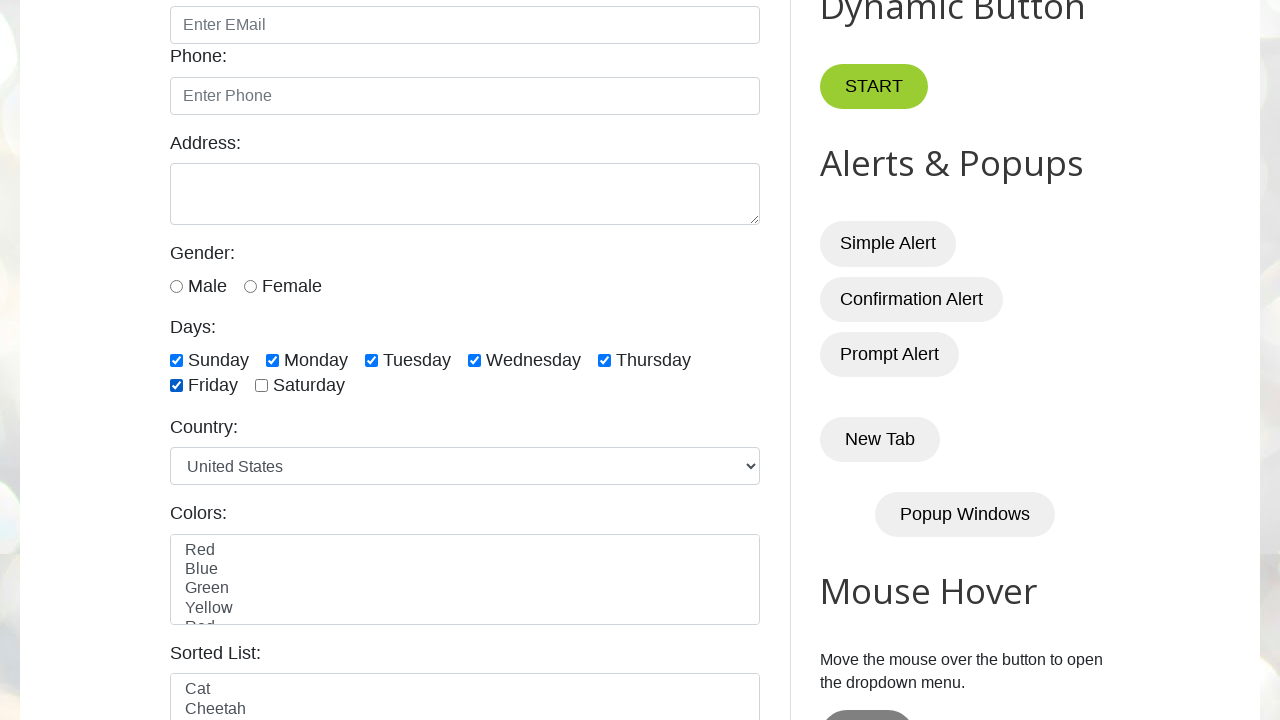

Clicked day checkbox 7 of 7 at (262, 386) on input[id$='day'] >> nth=6
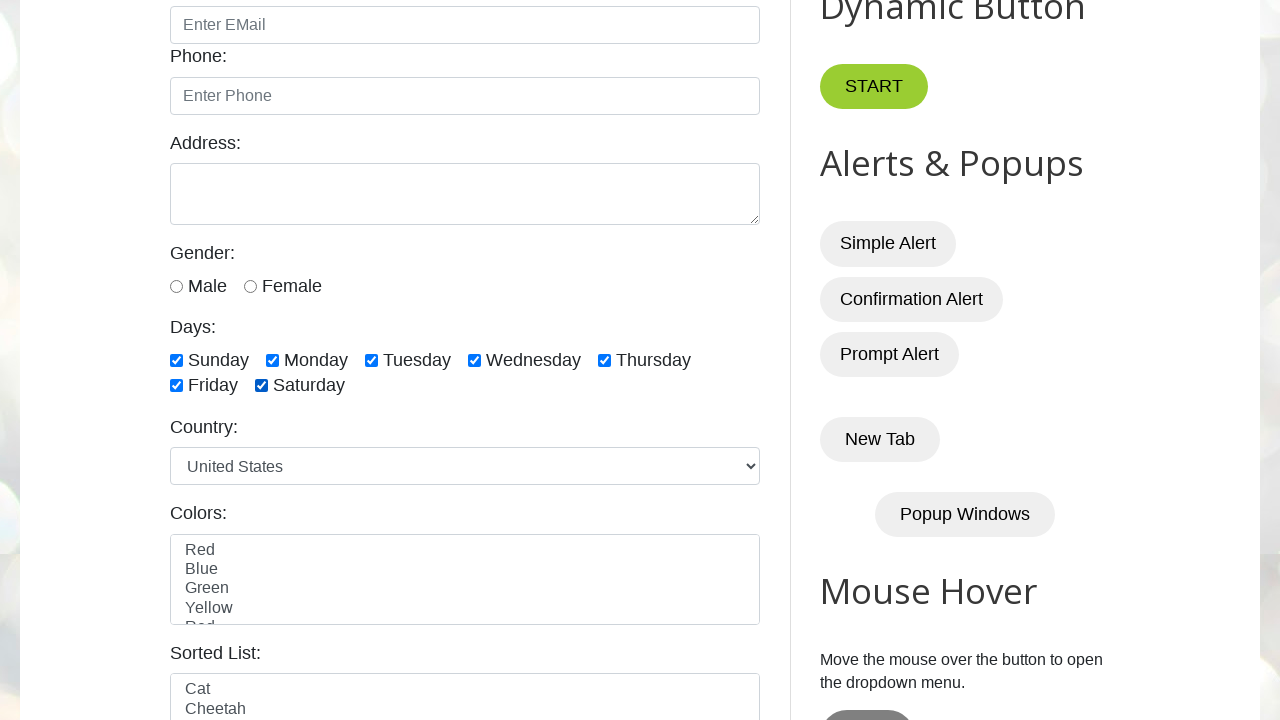

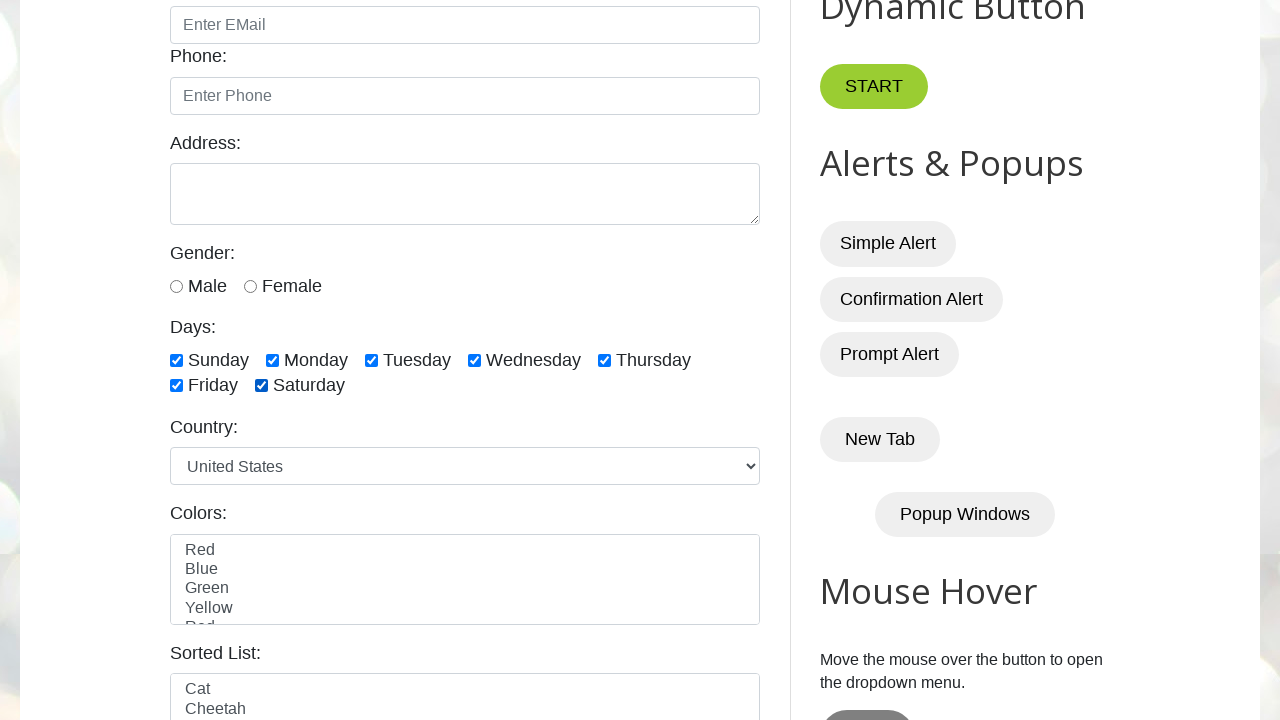